Tests checkbox functionality by locating two checkboxes and ensuring both are selected by clicking them if they are not already checked

Starting URL: http://the-internet.herokuapp.com/checkboxes

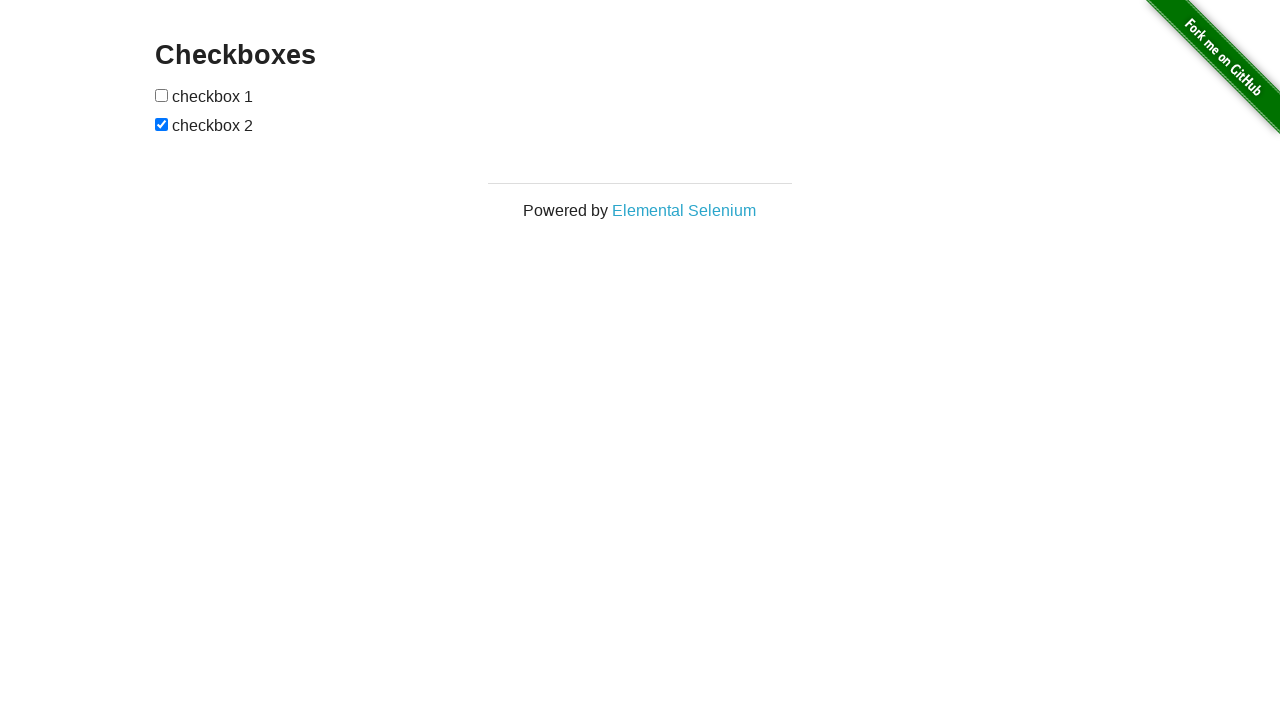

Navigated to checkboxes page
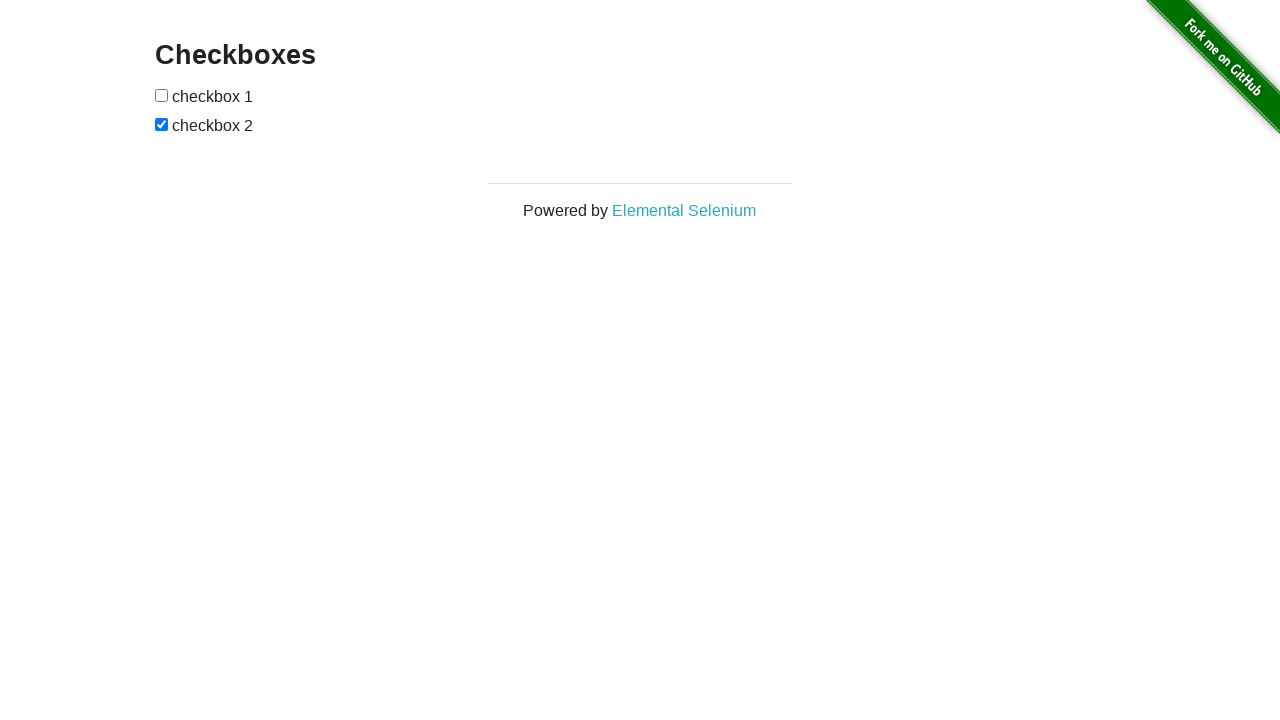

Located first checkbox
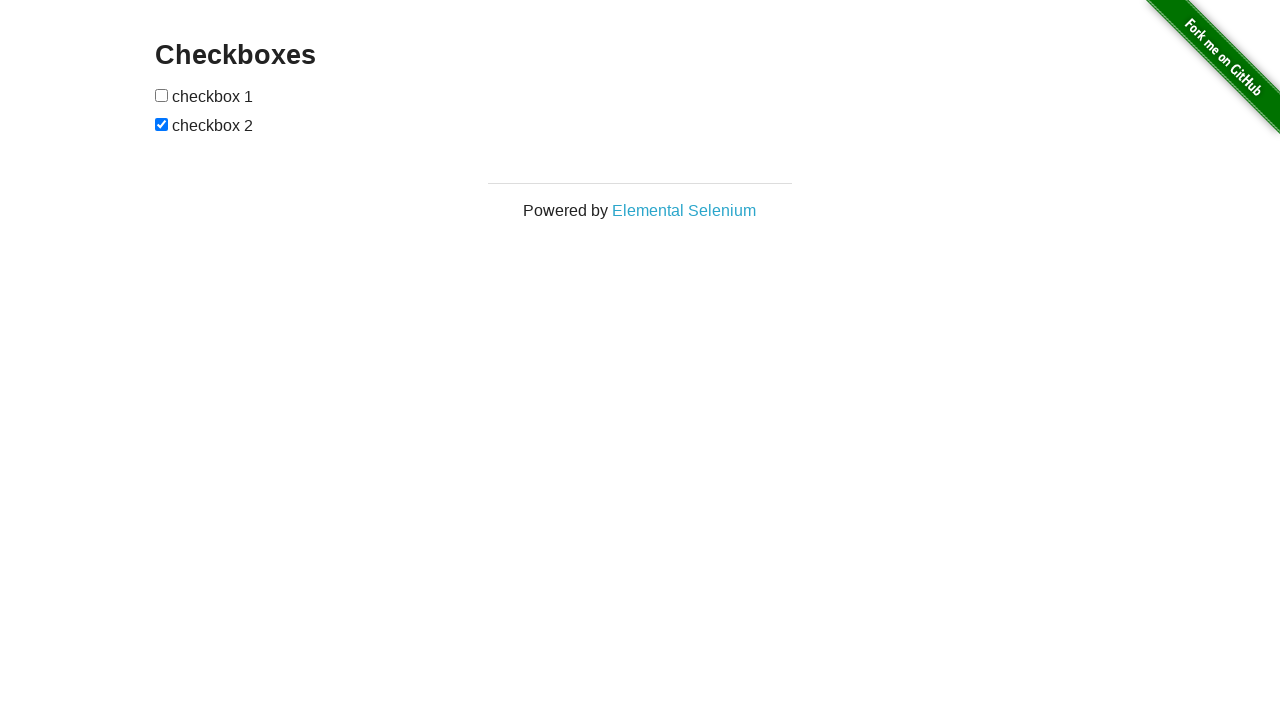

Located second checkbox
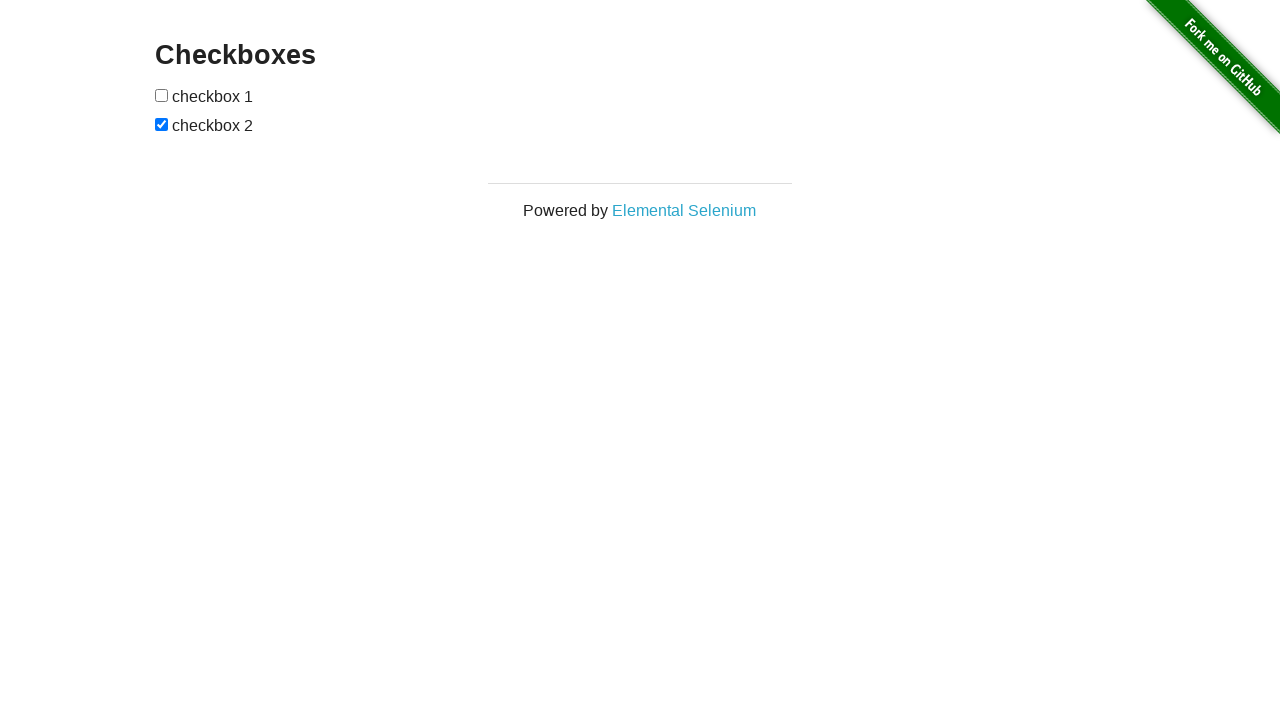

Checked first checkbox state
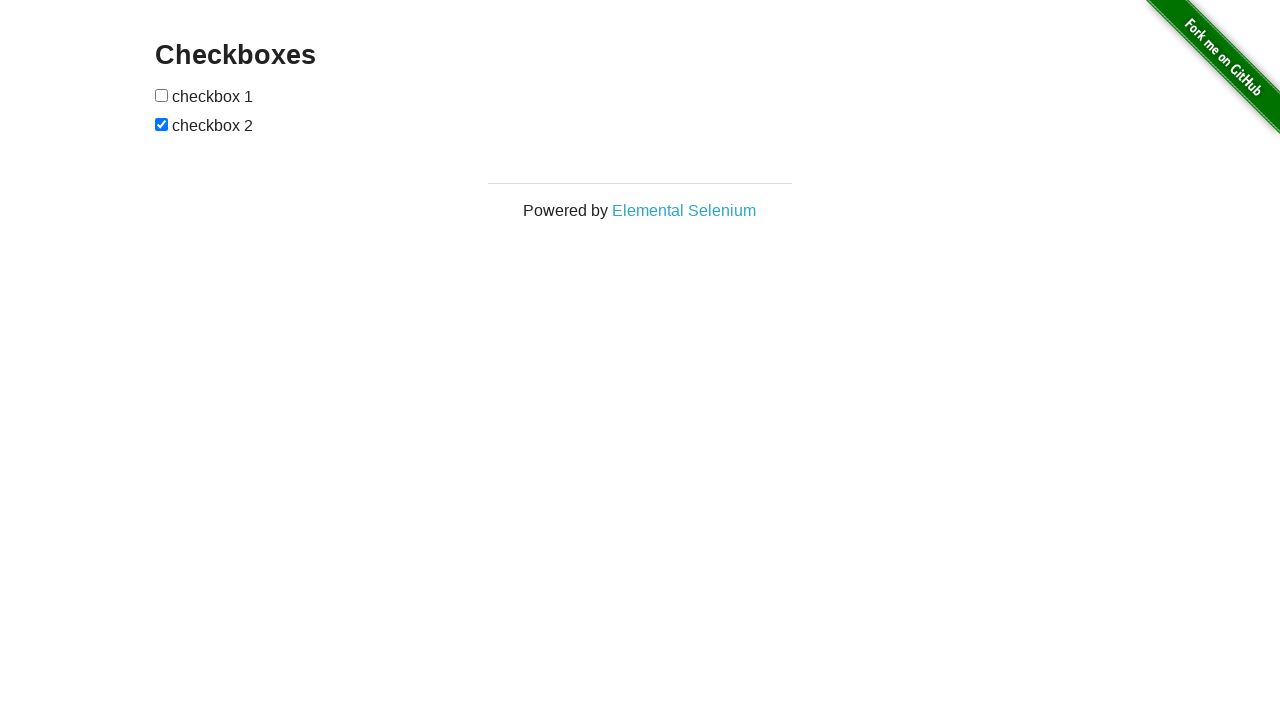

Clicked first checkbox to check it at (162, 95) on xpath=//input[@type='checkbox'][1]
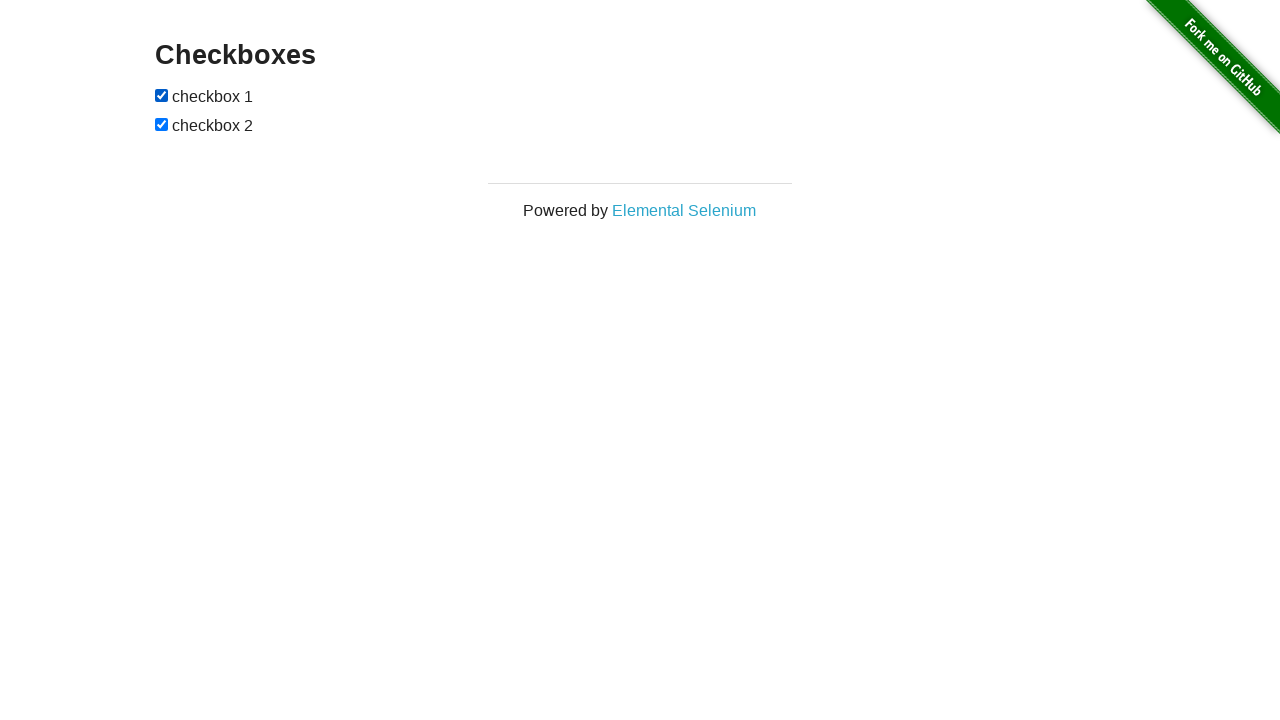

Second checkbox was already checked
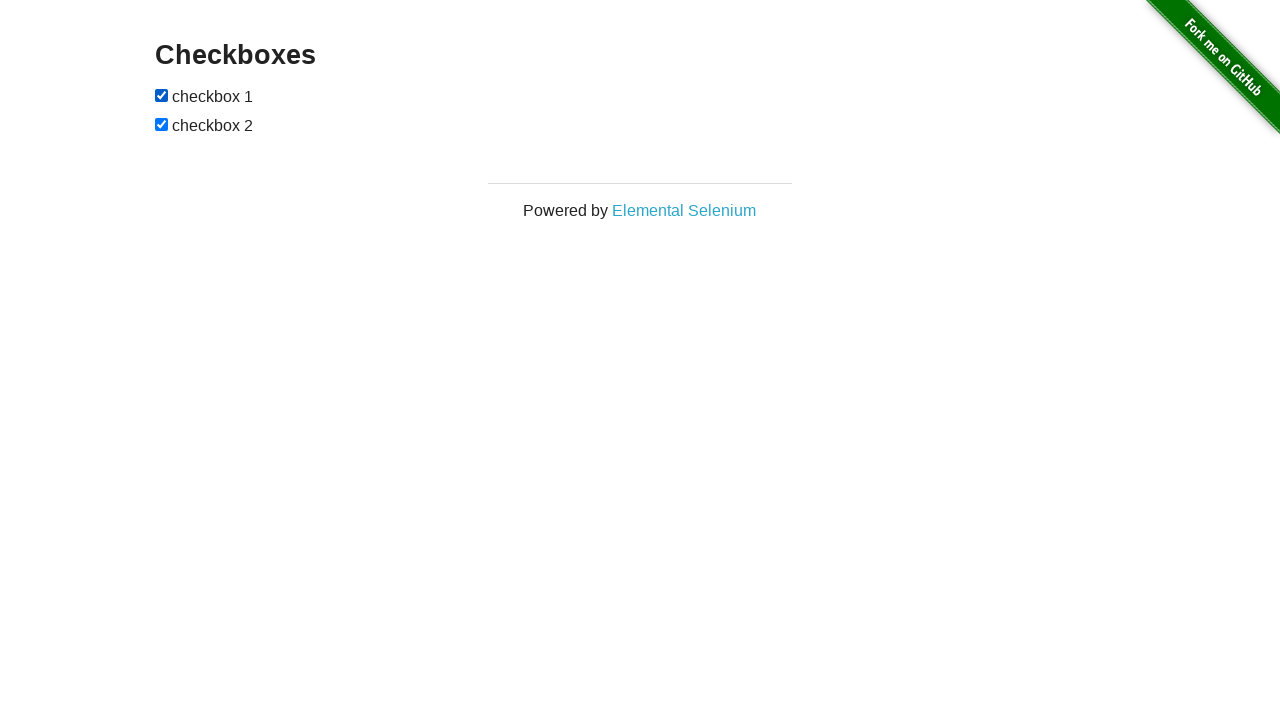

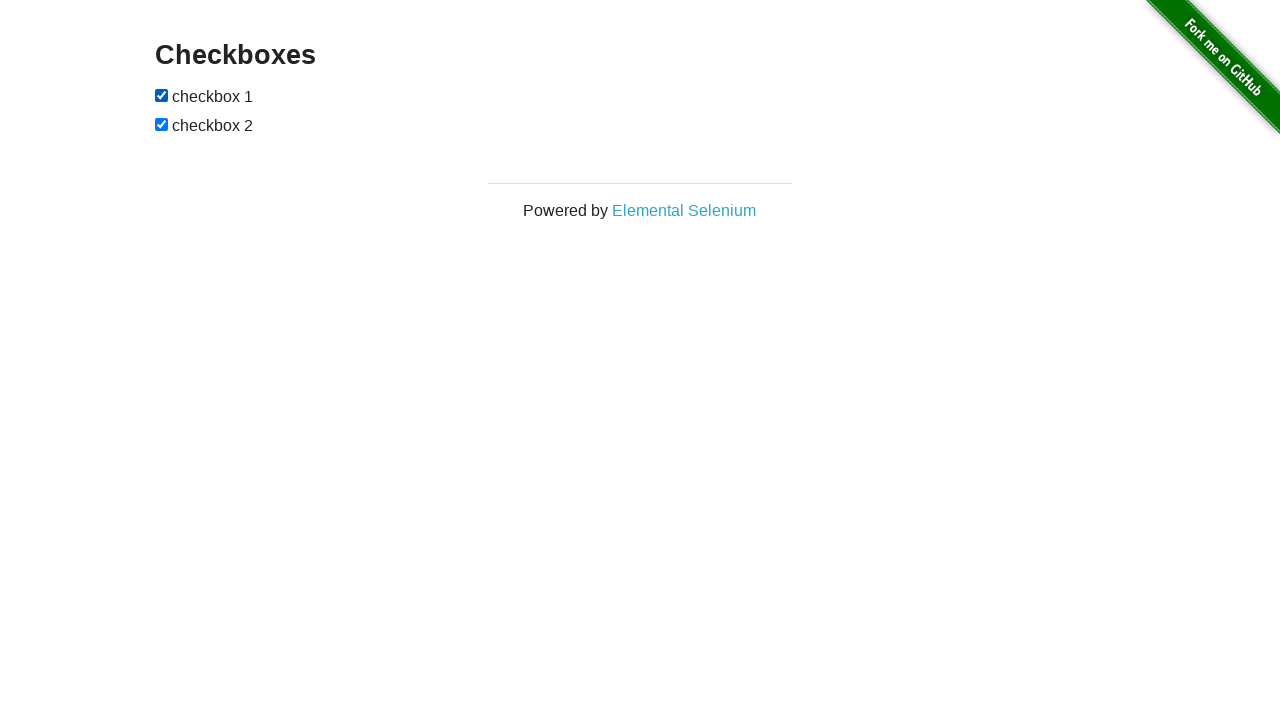